Tests window handling functionality by opening a new window, switching between windows, and closing them

Starting URL: https://www.leafground.com/window.xhtml

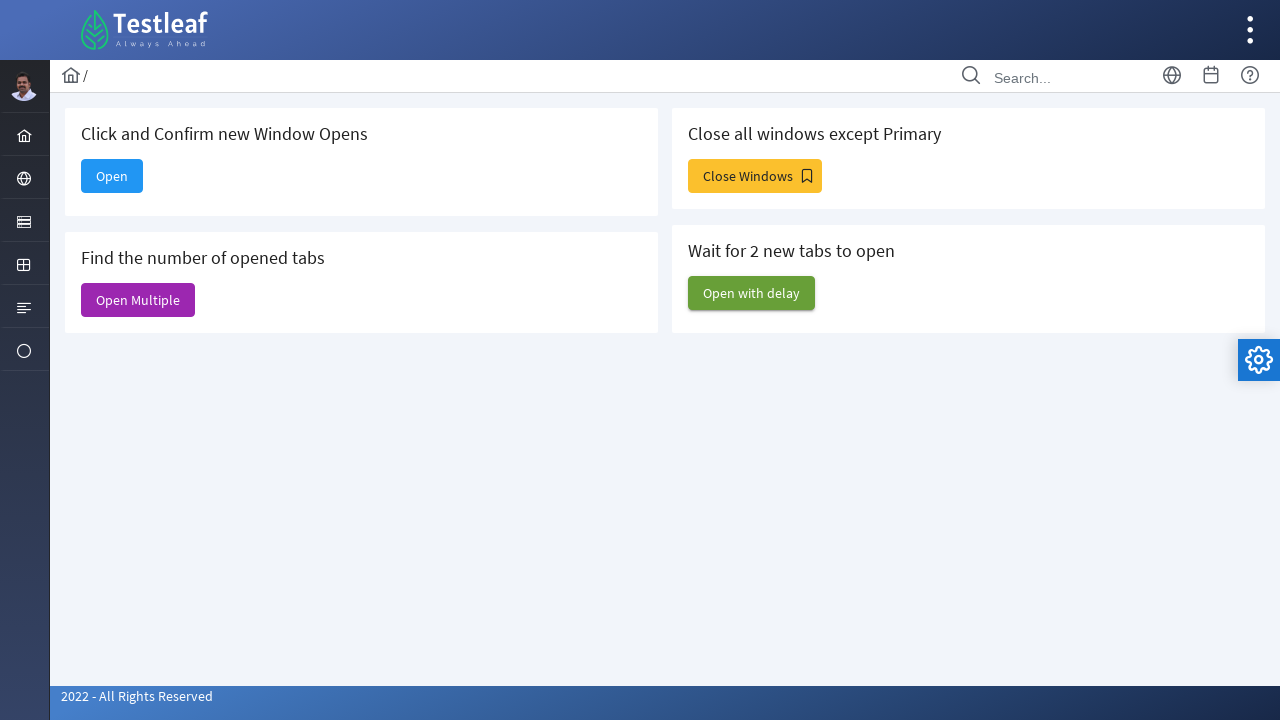

Clicked Open button to open a new window at (112, 176) on xpath=//span[text()='Open']
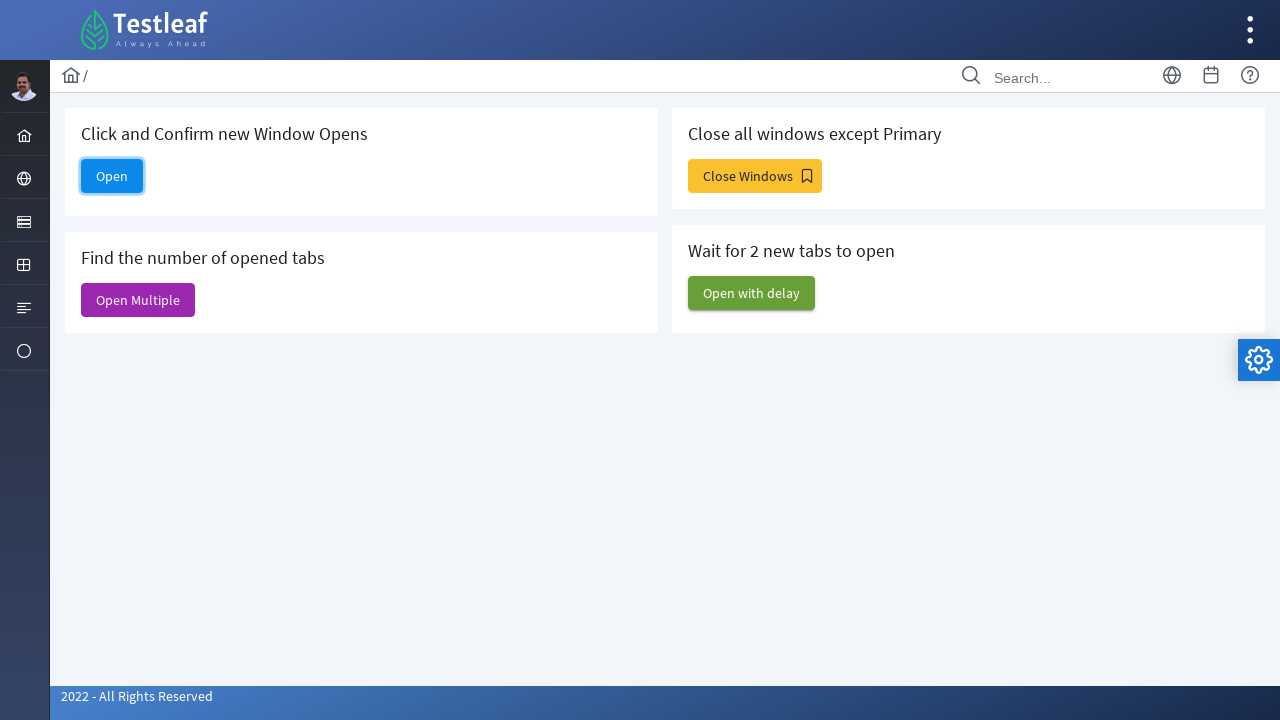

Waited for new page/window to open at (112, 176) on xpath=//span[text()='Open']
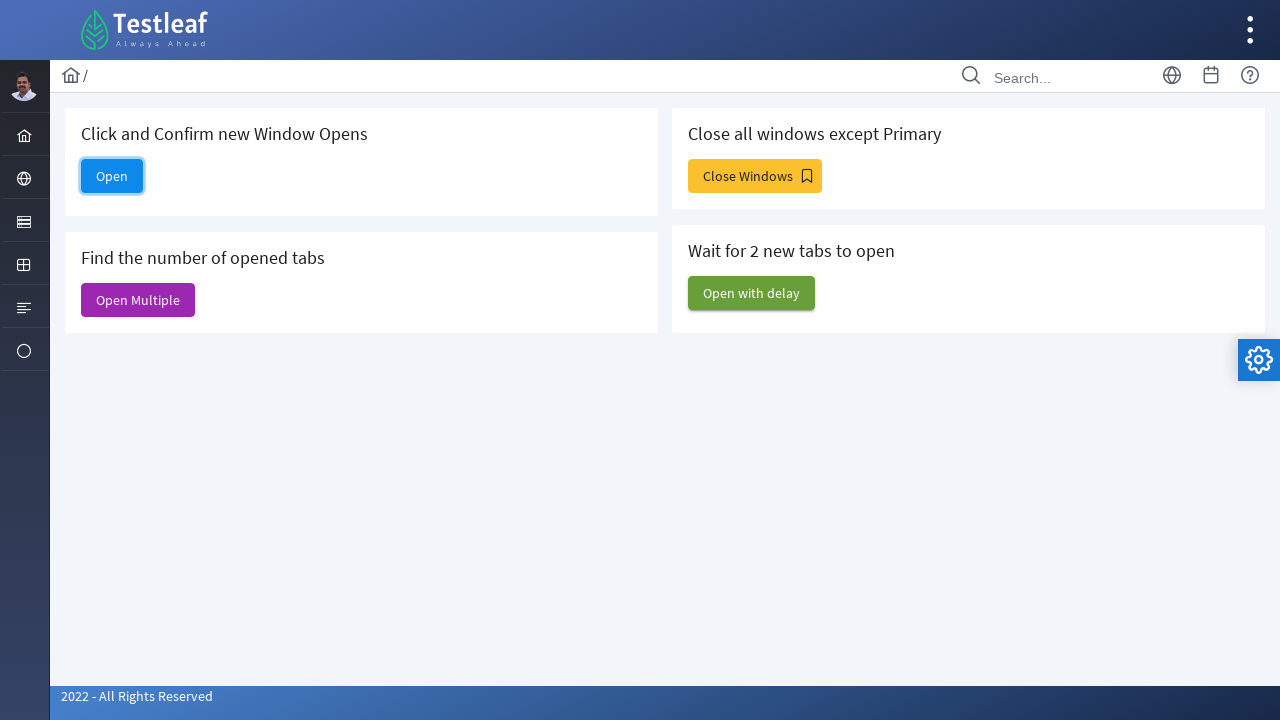

Retrieved new page object from context
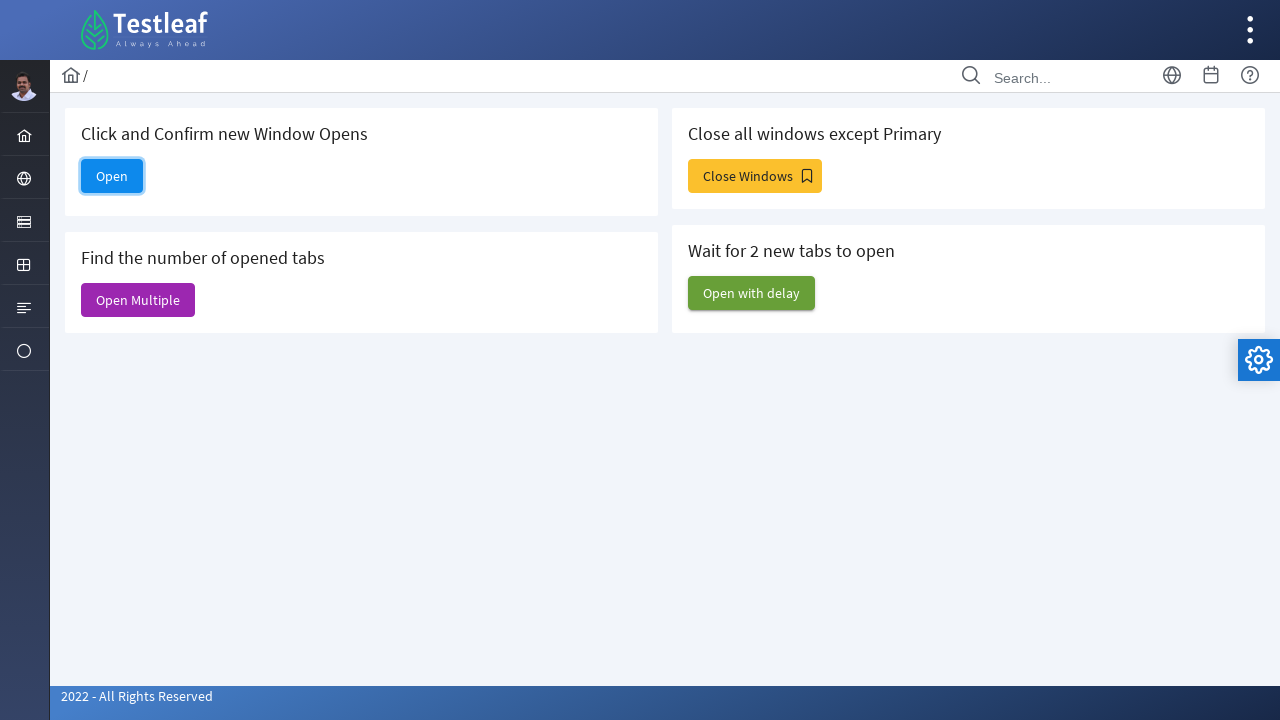

Retrieved all open pages from context
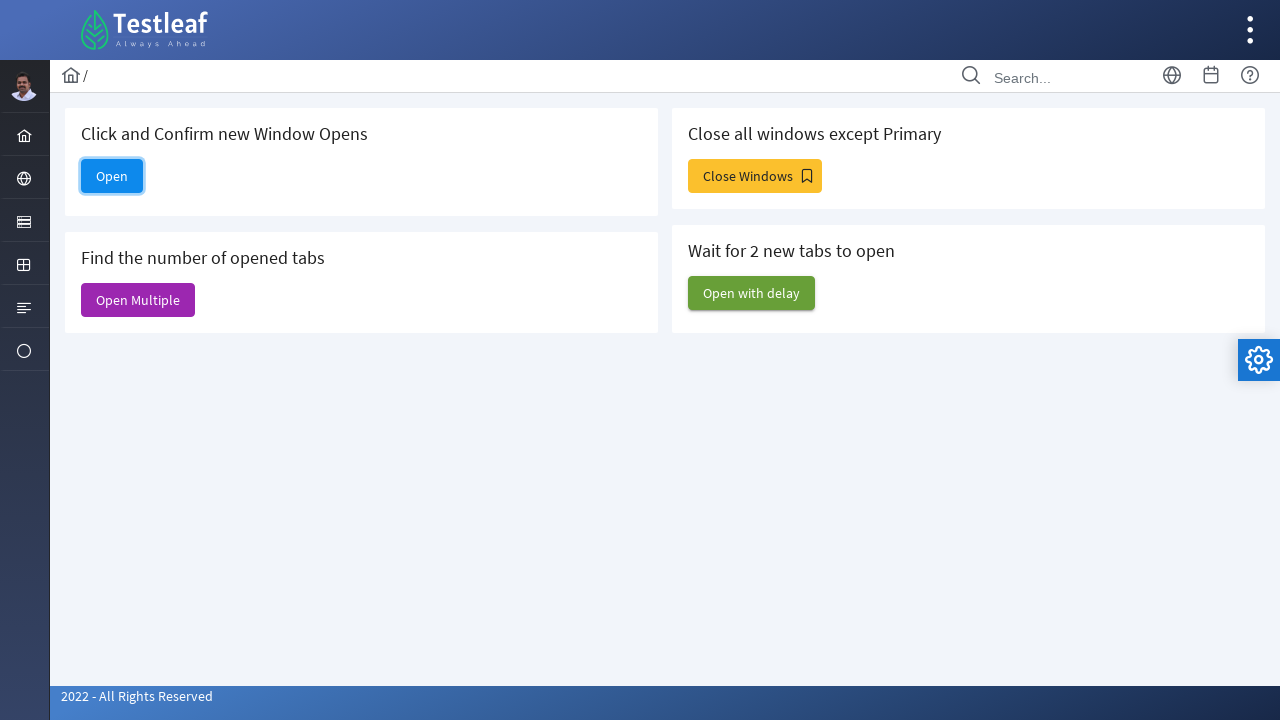

Printed titles of all open windows
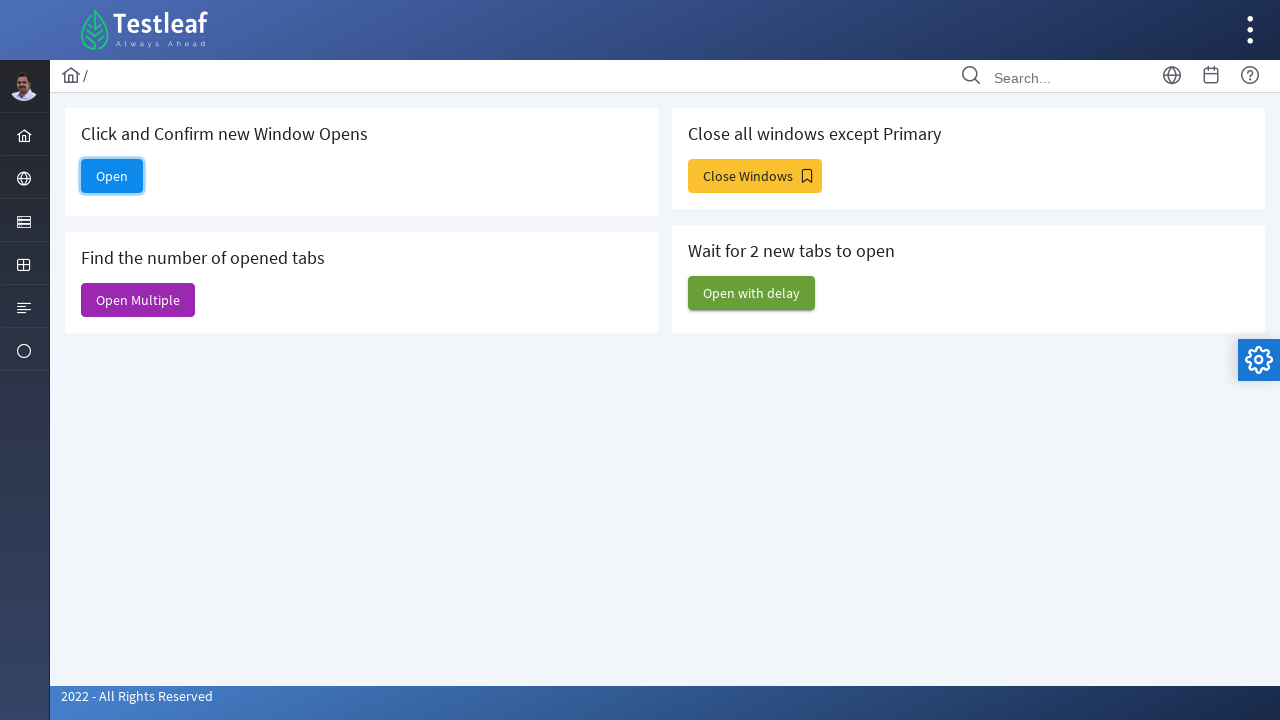

Closed the newly opened window
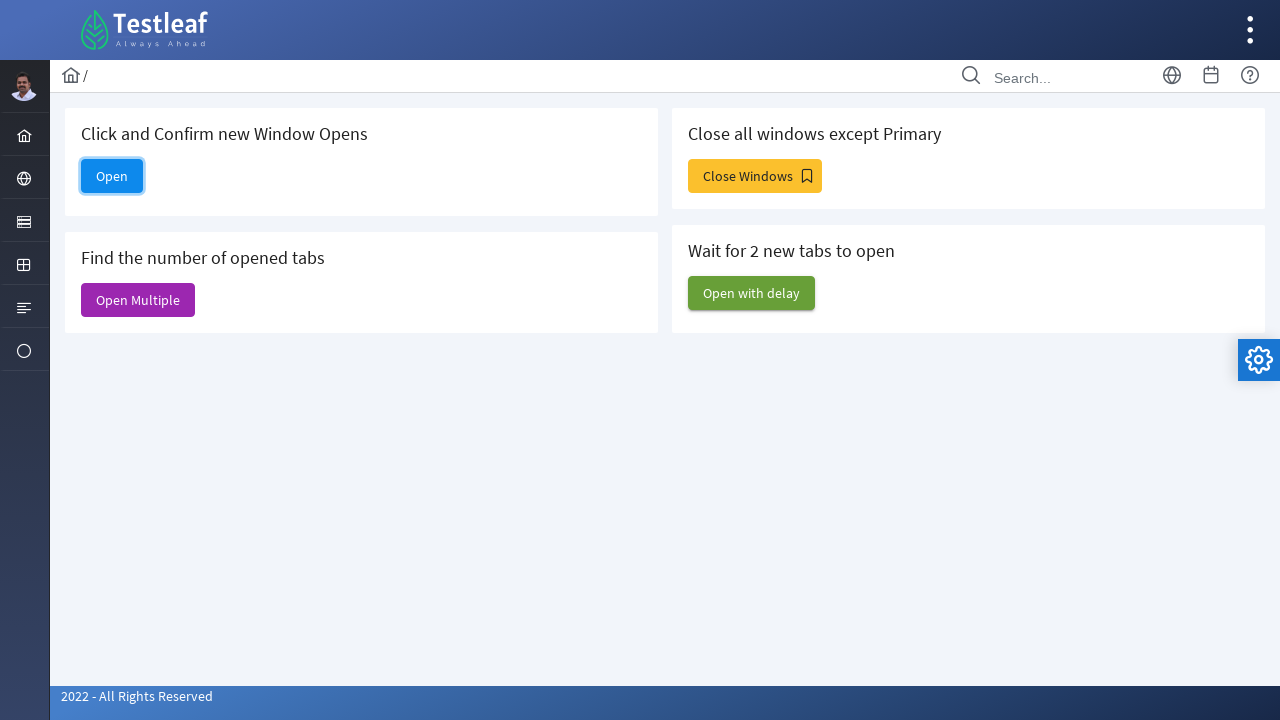

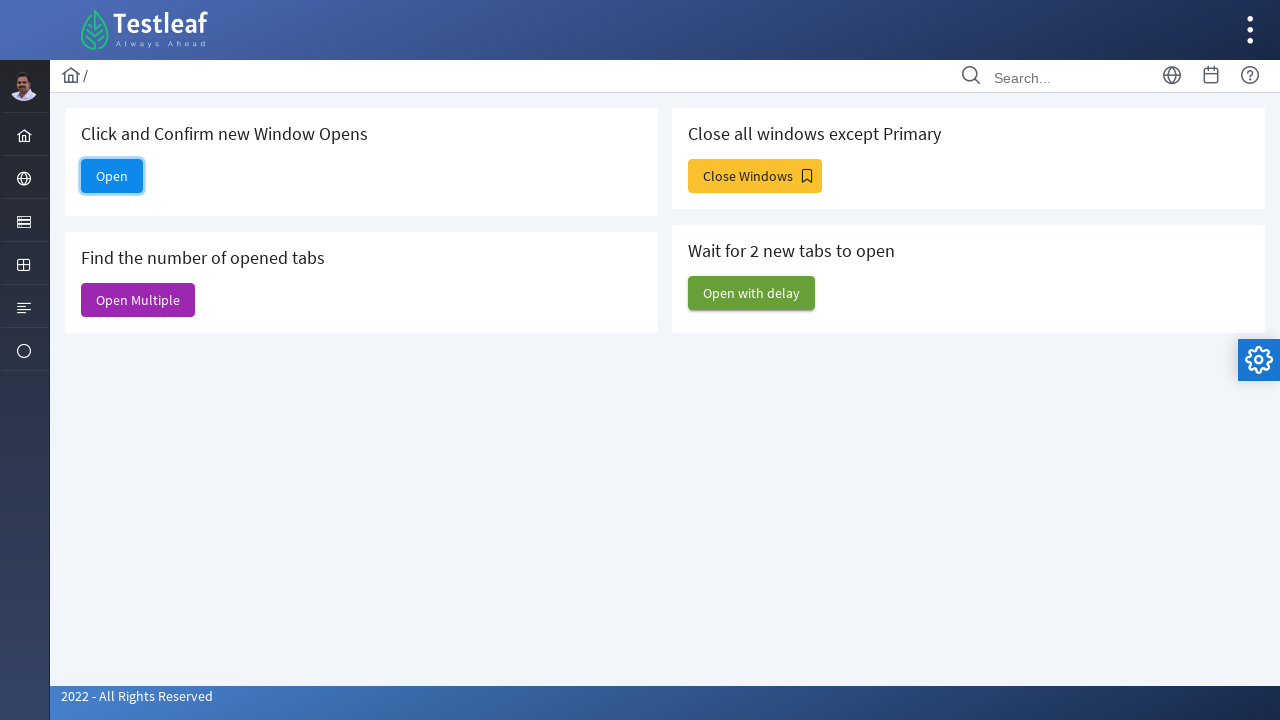